Tests the YOPmail disposable email service by searching for an inbox using an email prefix, navigating through iframes to access the inbox and email content.

Starting URL: https://www.yopmail.com/

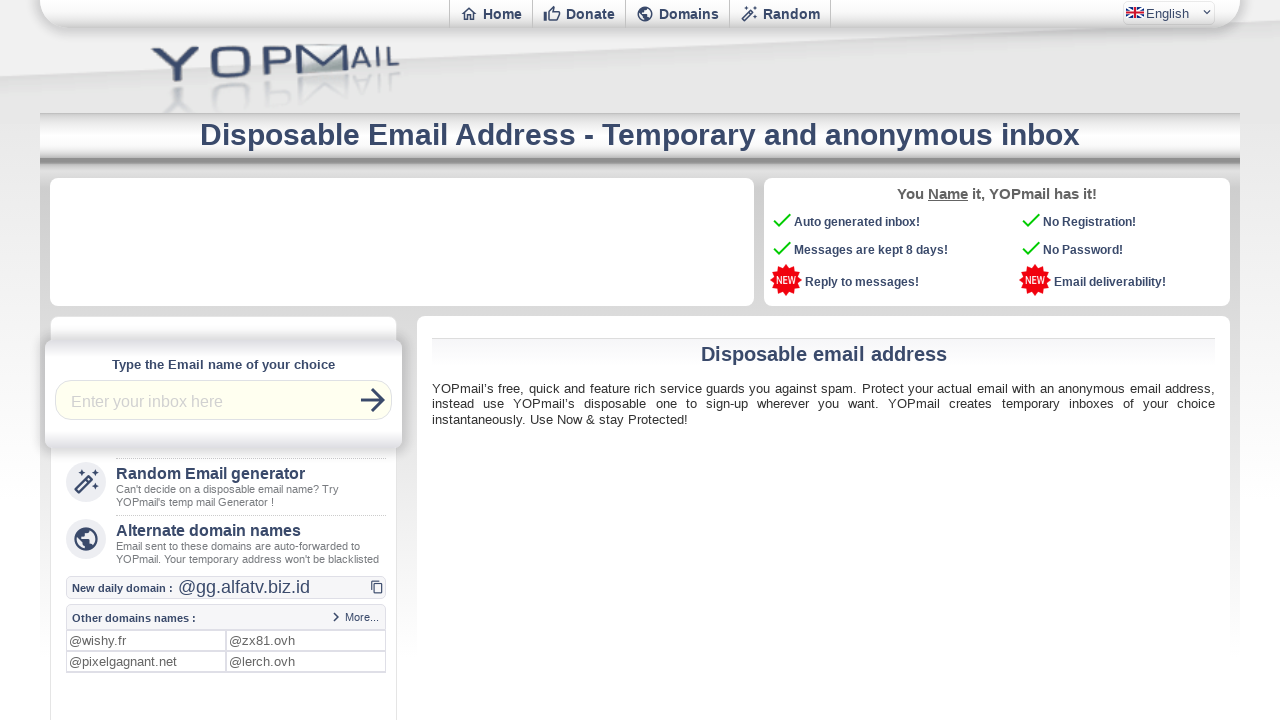

Filled email prefix 'automationtest' in login field on #login
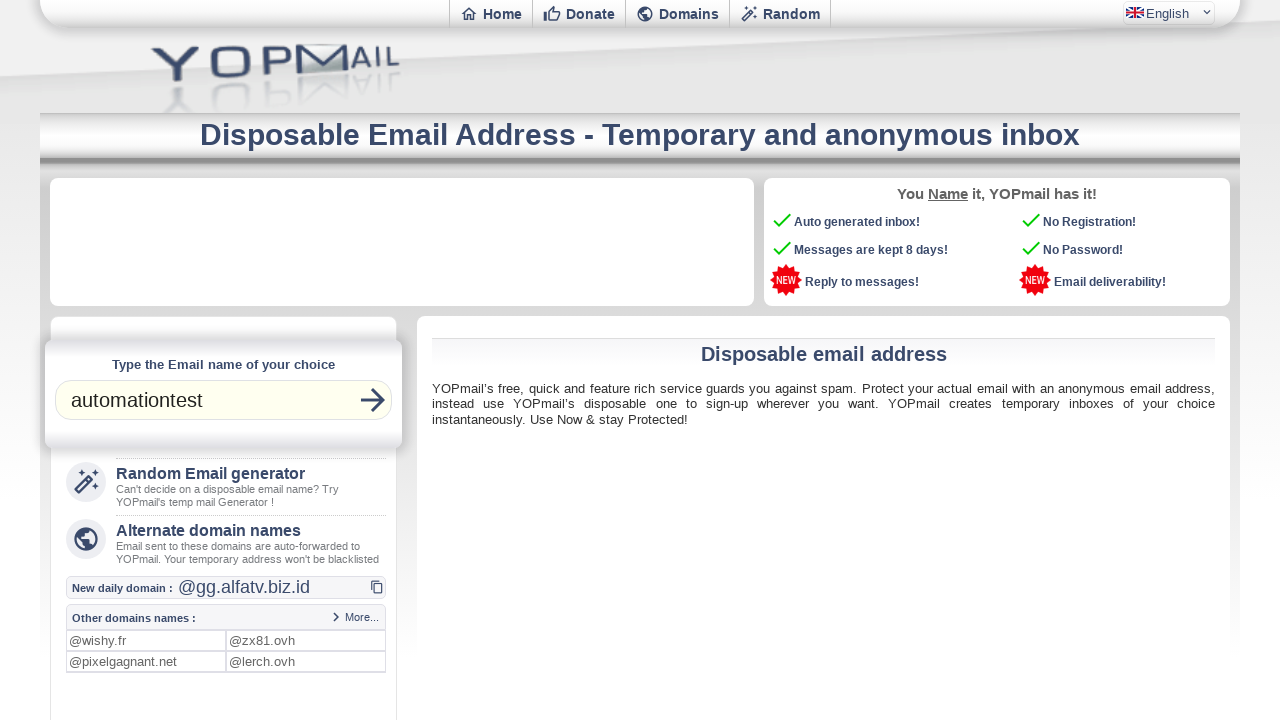

Clicked 'Check inbox' button at (373, 400) on button.md
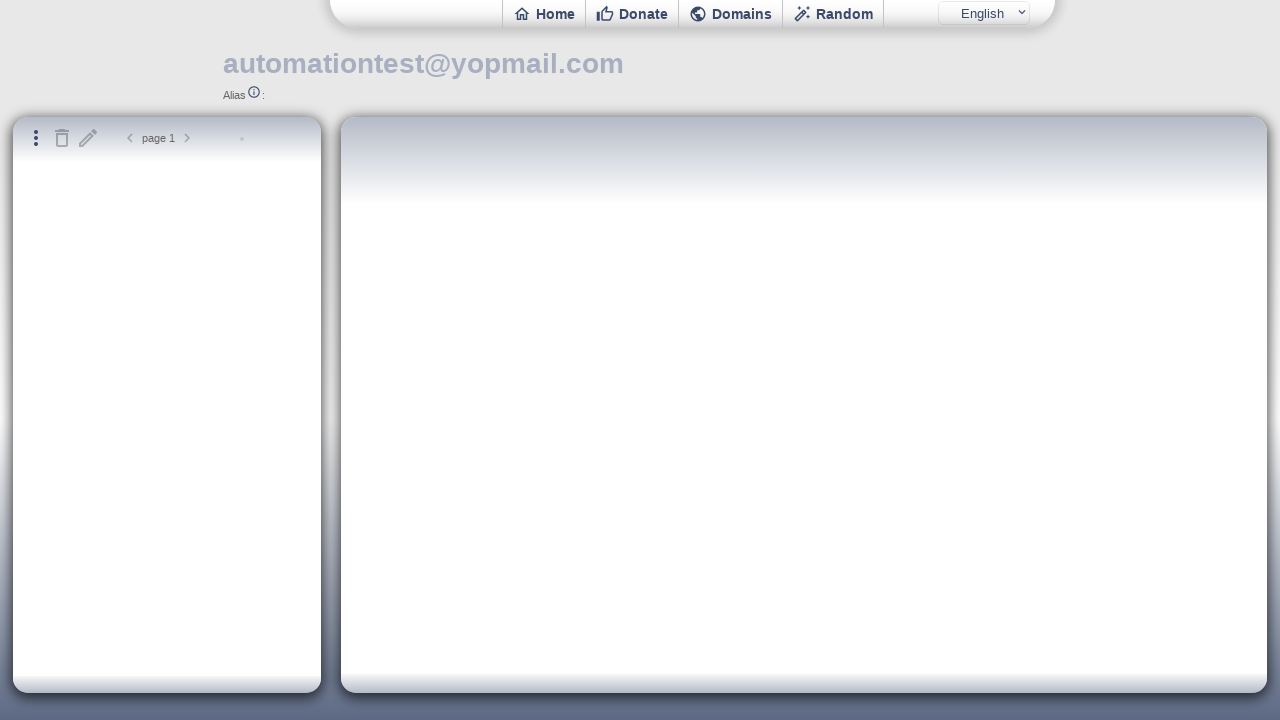

Waited 2 seconds for page to load
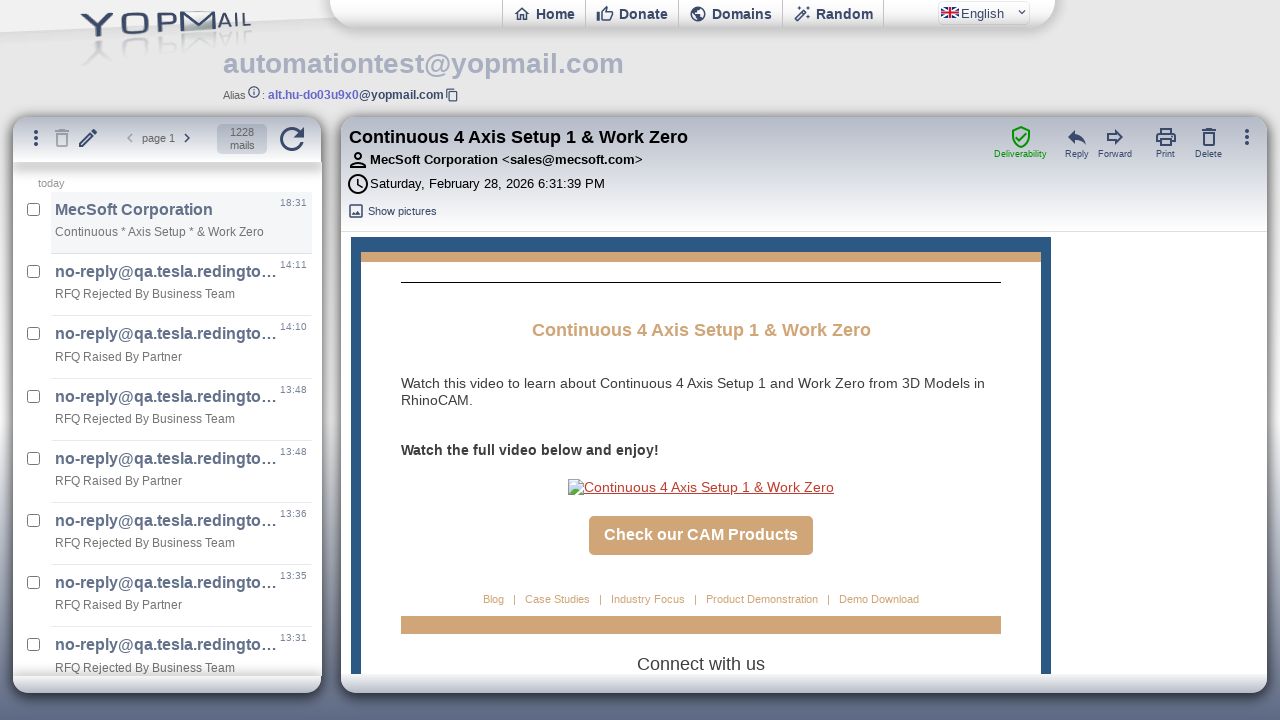

Located inbox iframe
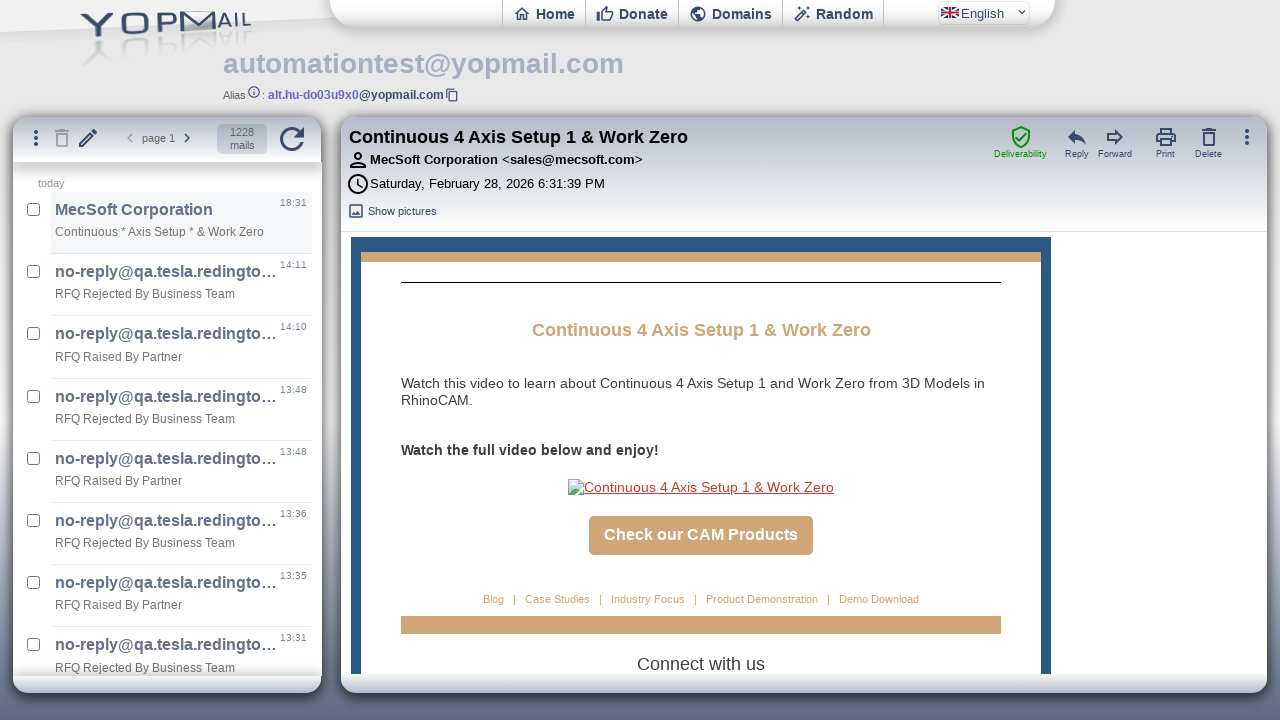

Waited 2 seconds for inbox to load
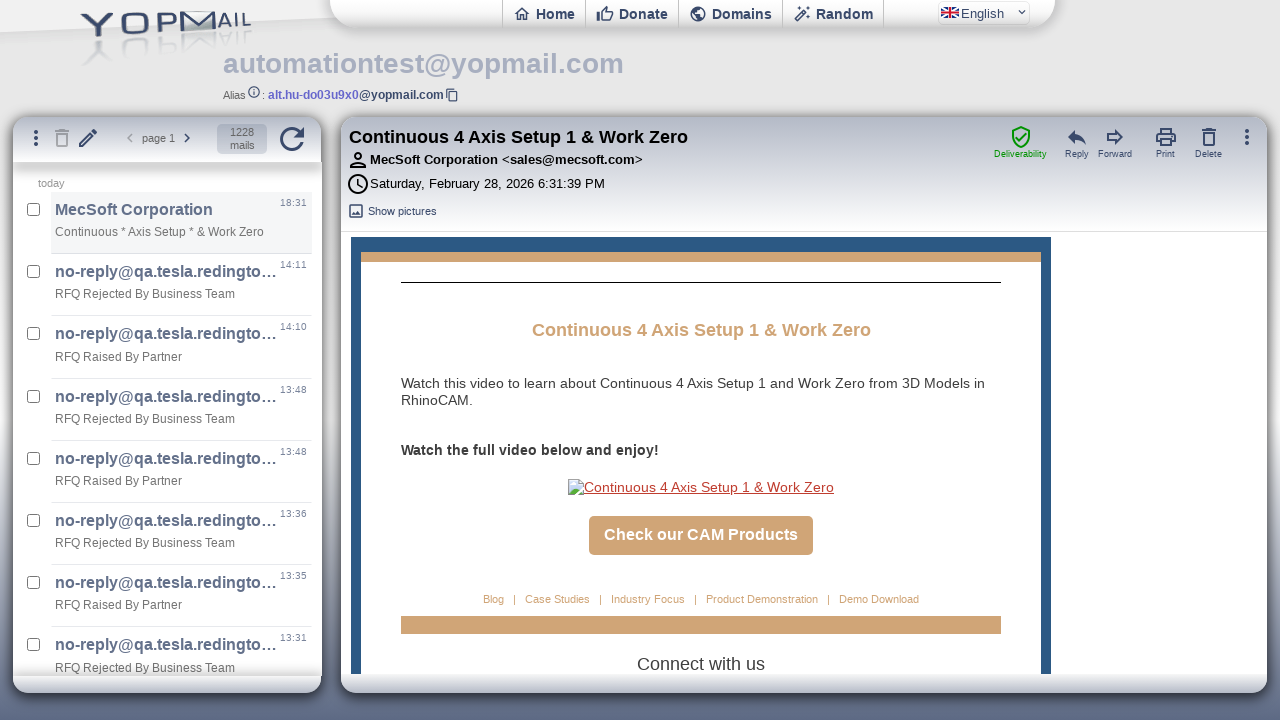

Located email content iframe
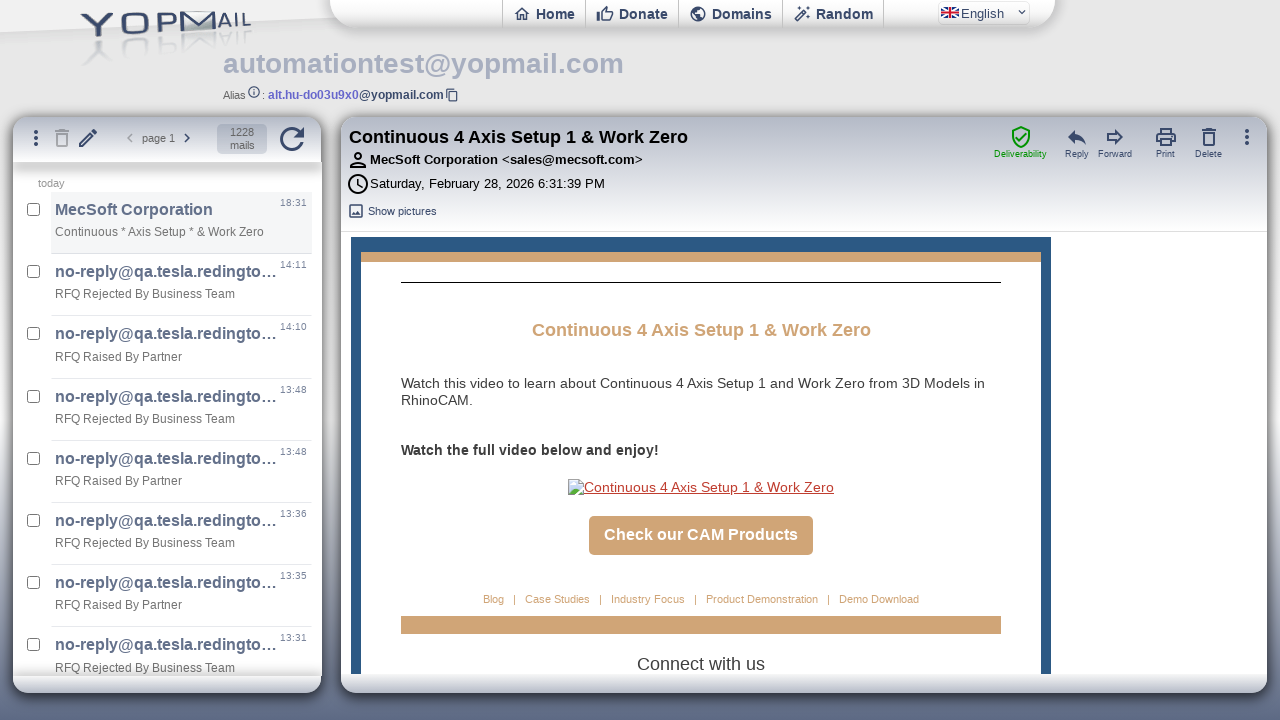

Email content became visible in iframe
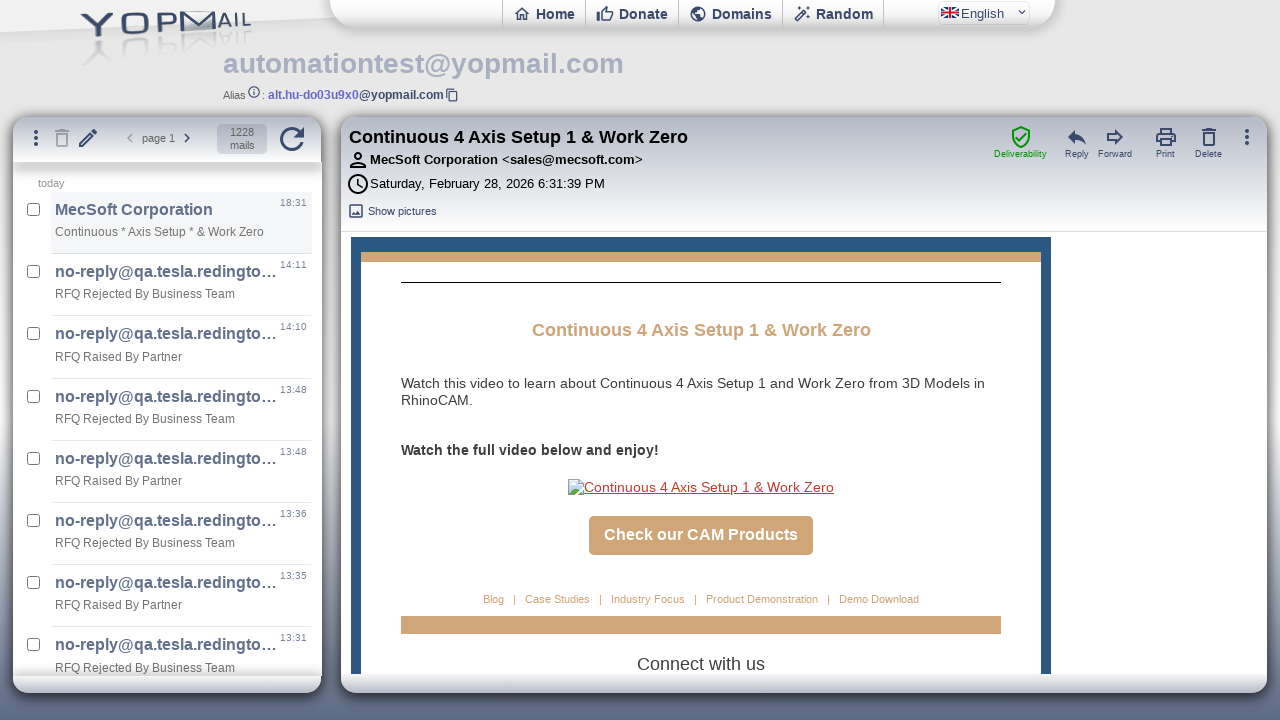

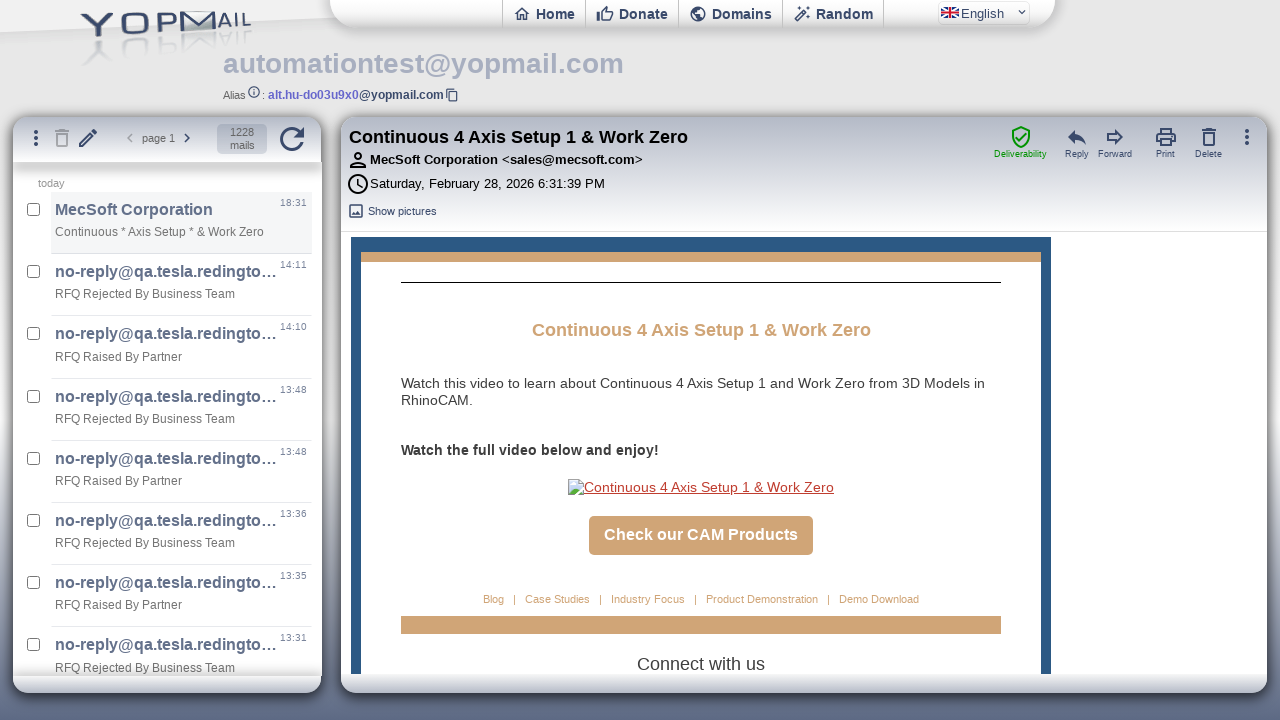